Tests various UI automation elements on a practice page including radio buttons, autocomplete dropdown, select dropdown, checkboxes, alerts, new windows/tabs, show/hide elements, web tables, mouse hover, and iframes.

Starting URL: https://www.rahulshettyacademy.com/AutomationPractice/

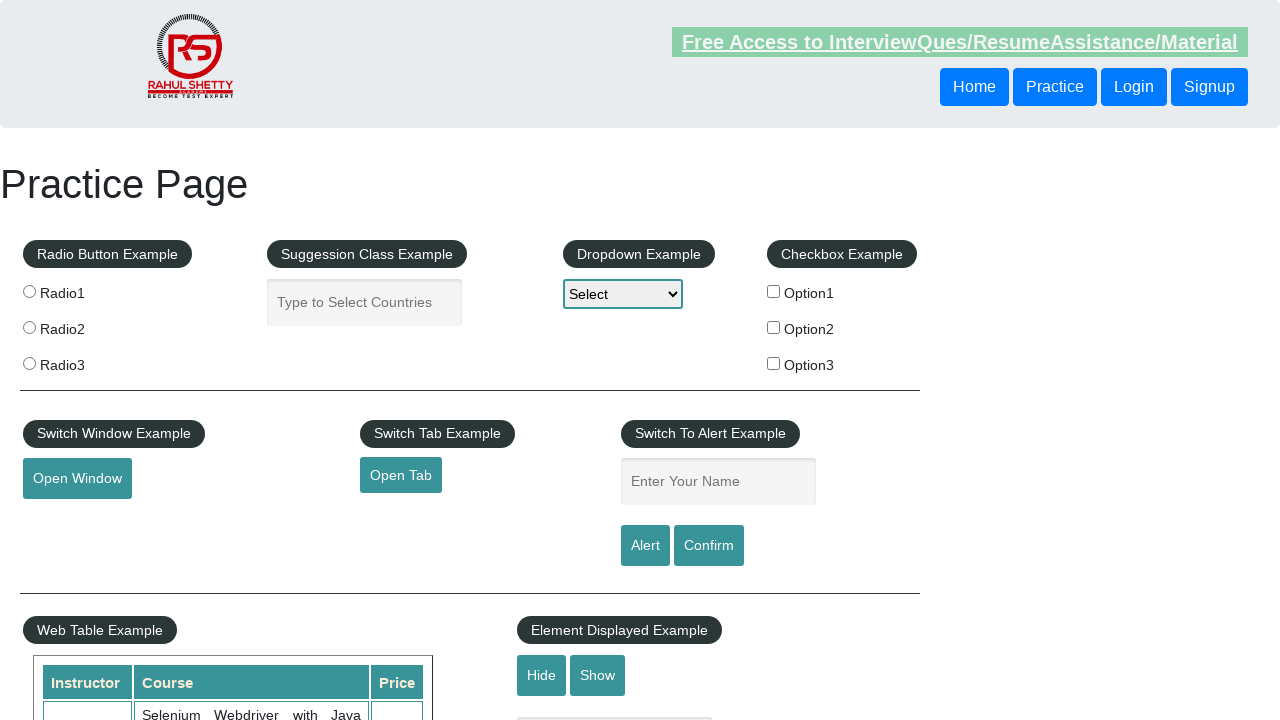

Selected Radio Button 2 at (29, 327) on input[value="radio2"]
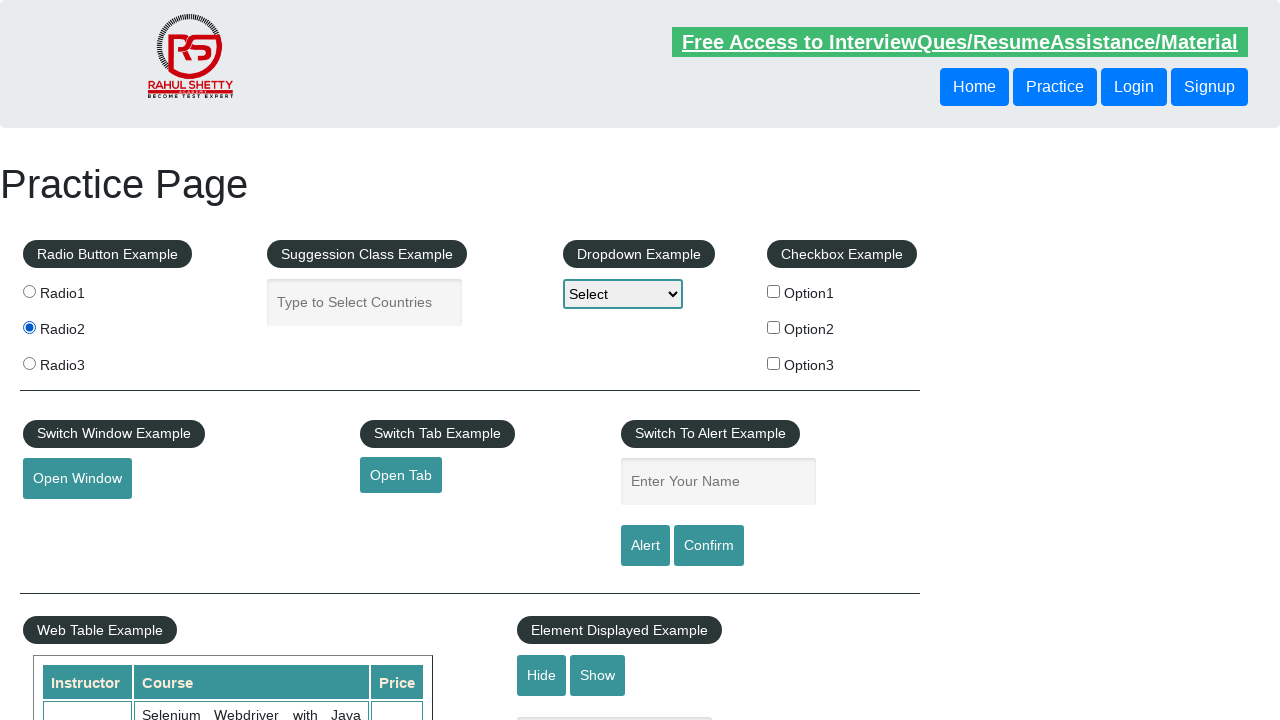

Filled autocomplete field with 'In' on #autocomplete
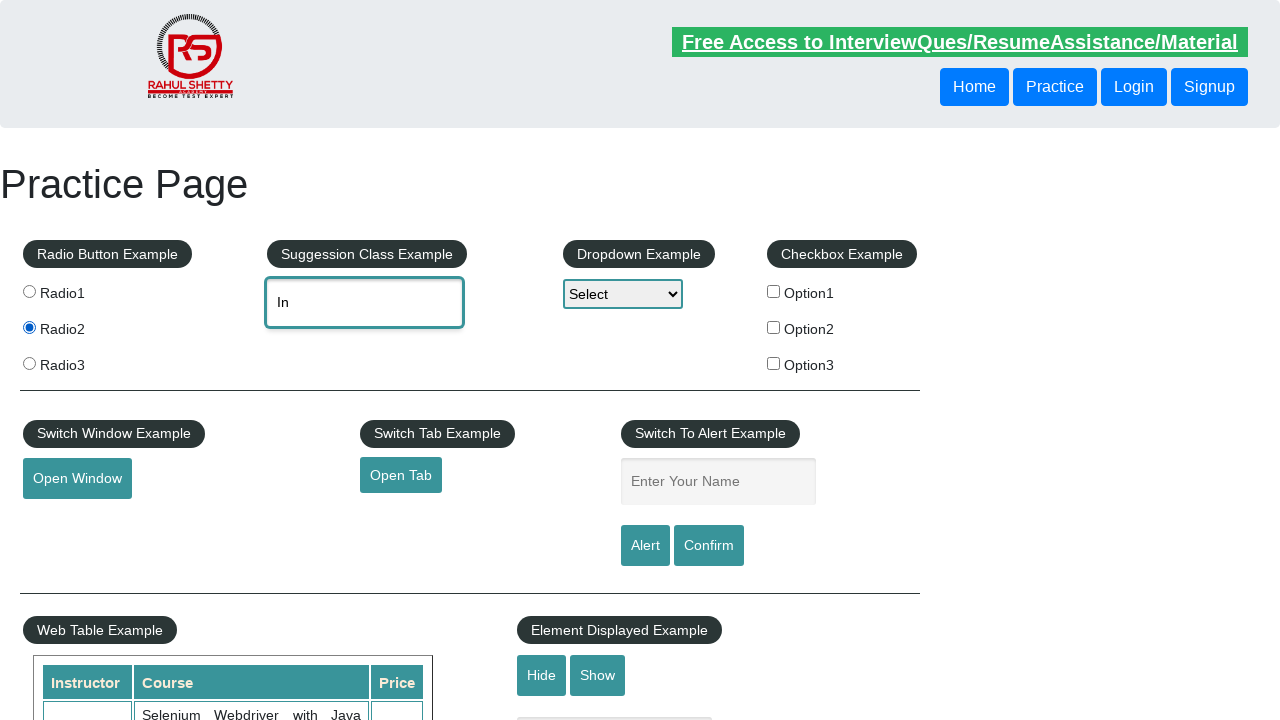

Autocomplete suggestion 'Indonesia' appeared
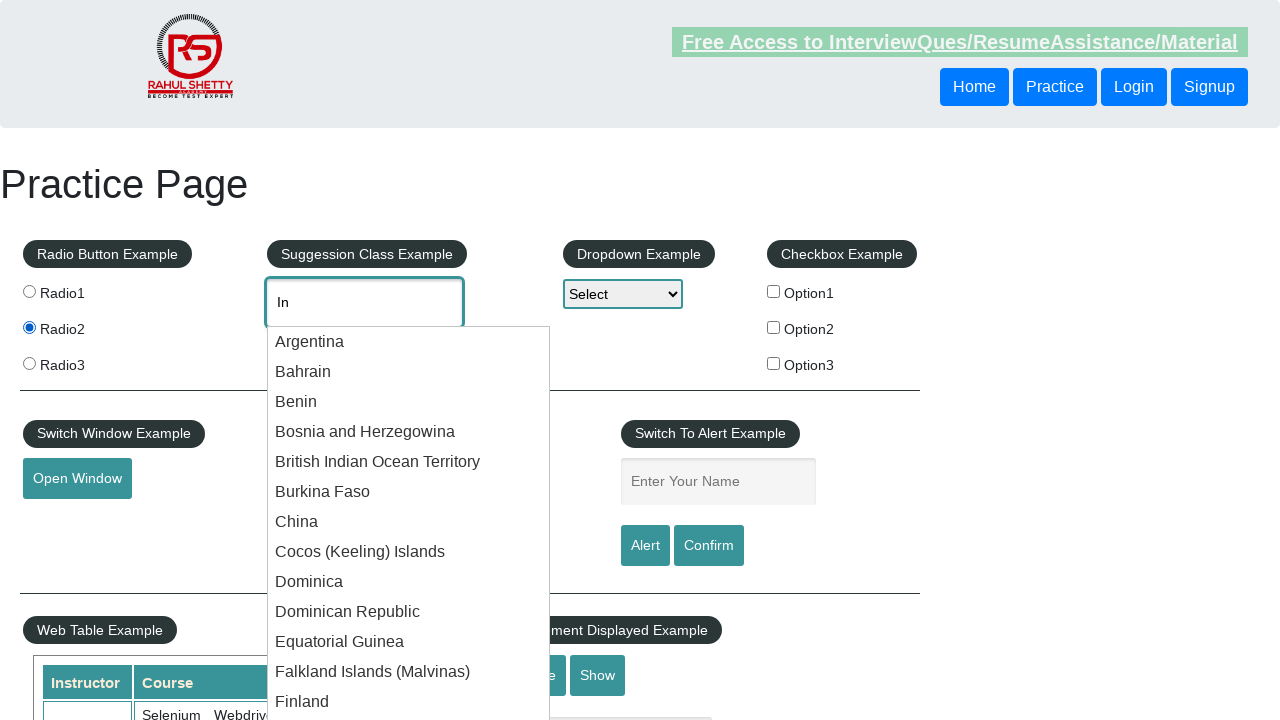

Selected 'Indonesia' from autocomplete dropdown at (409, 361) on xpath=//div[contains(text(),'Indonesia')]
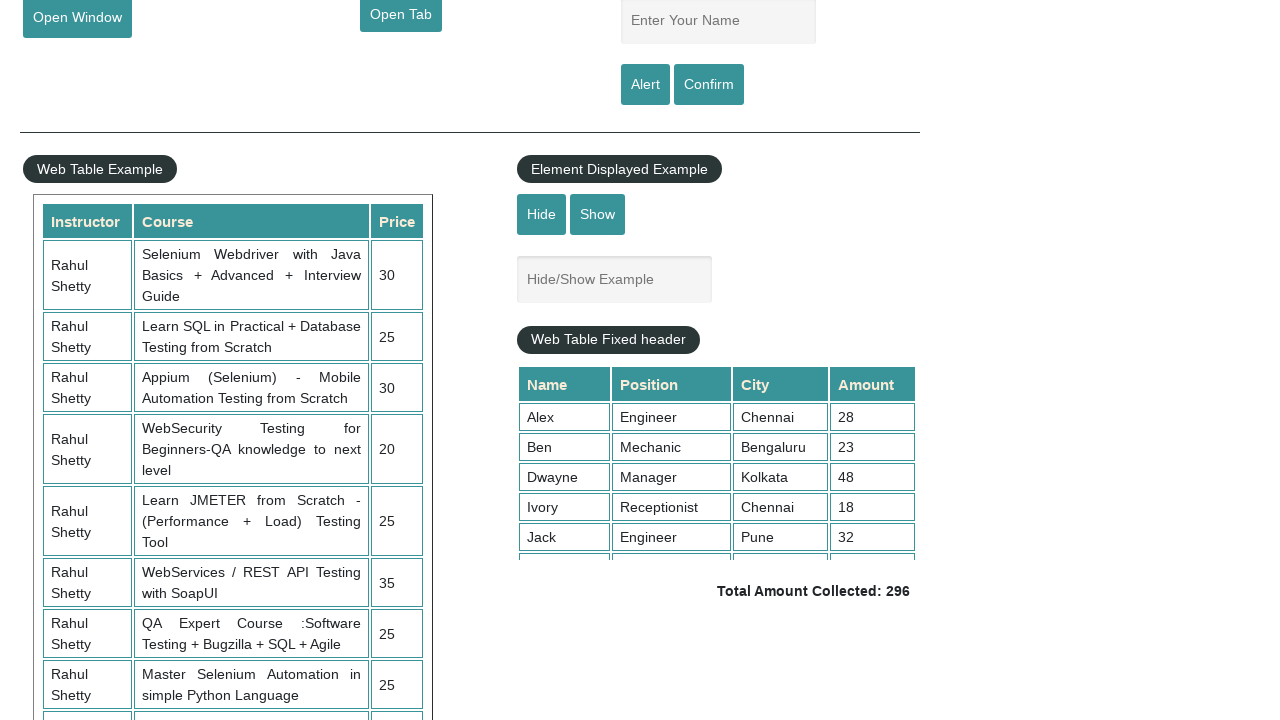

Selected 'Option2' from dropdown on #dropdown-class-example
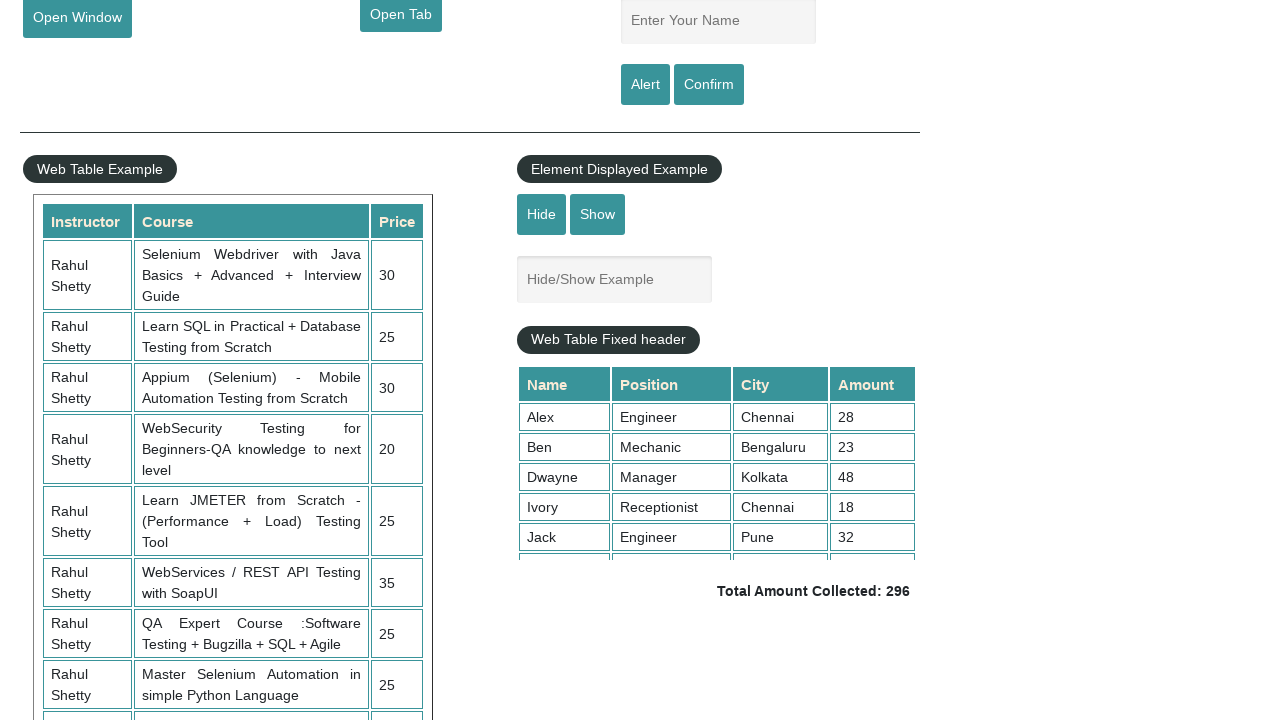

Selected checkbox 1 at (774, 291) on #checkBoxOption1
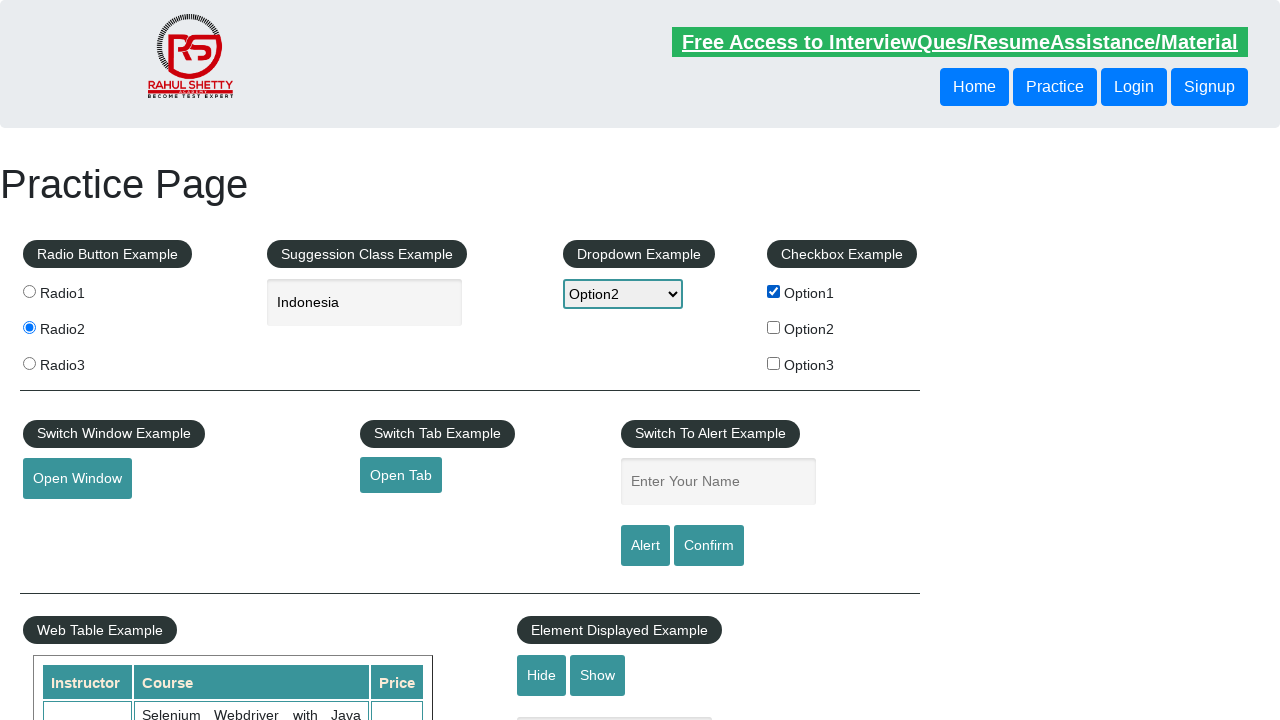

Selected checkbox 3 at (774, 363) on #checkBoxOption3
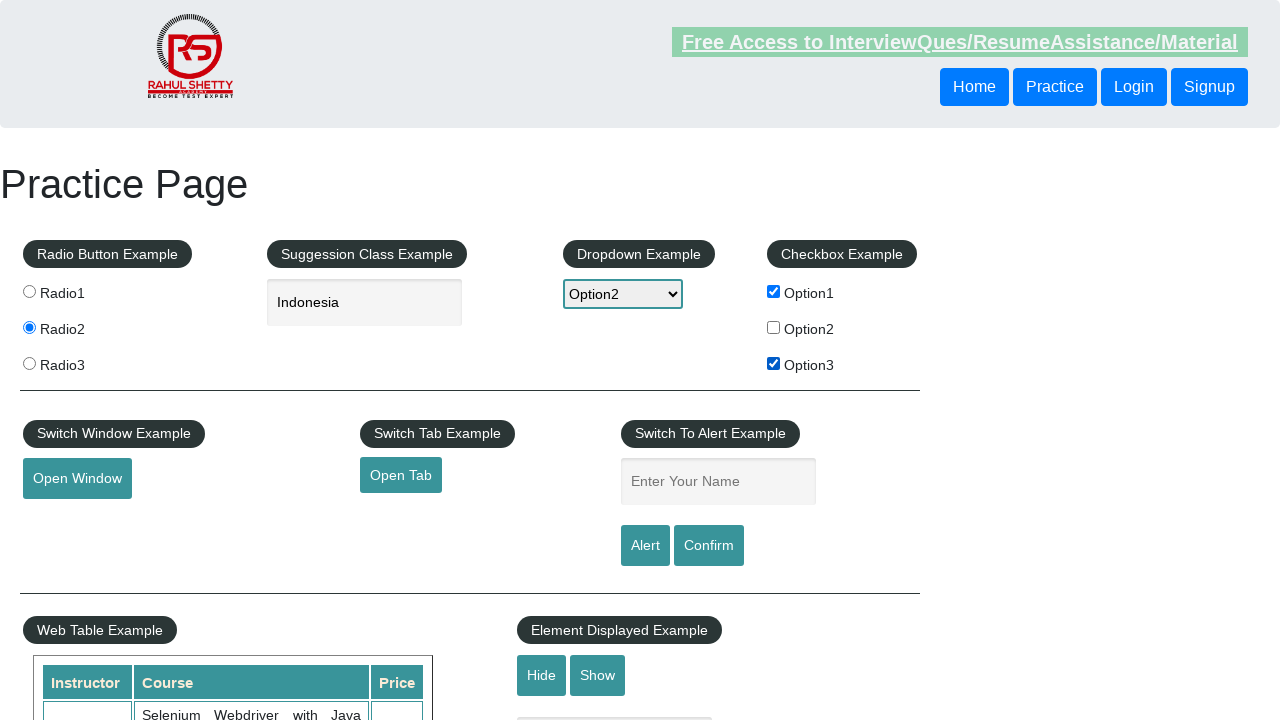

Filled name field with 'Mythri' for alert test on #name
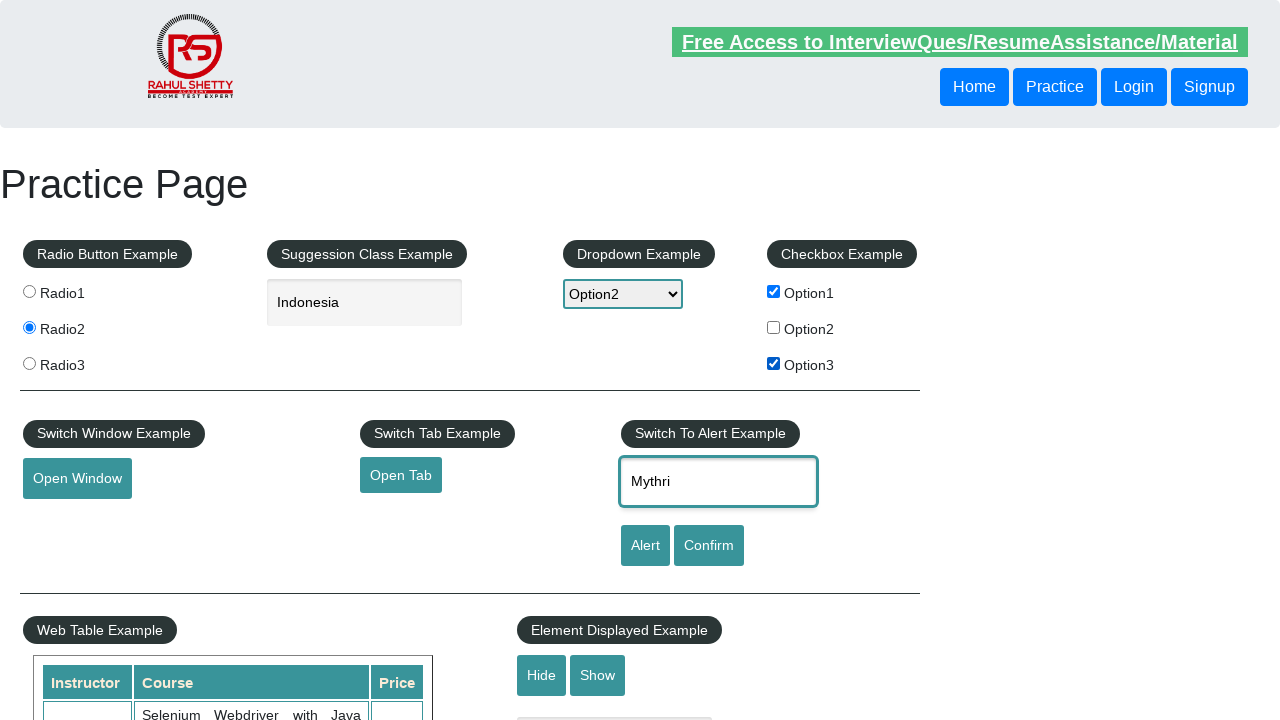

Clicked alert button at (645, 546) on #alertbtn
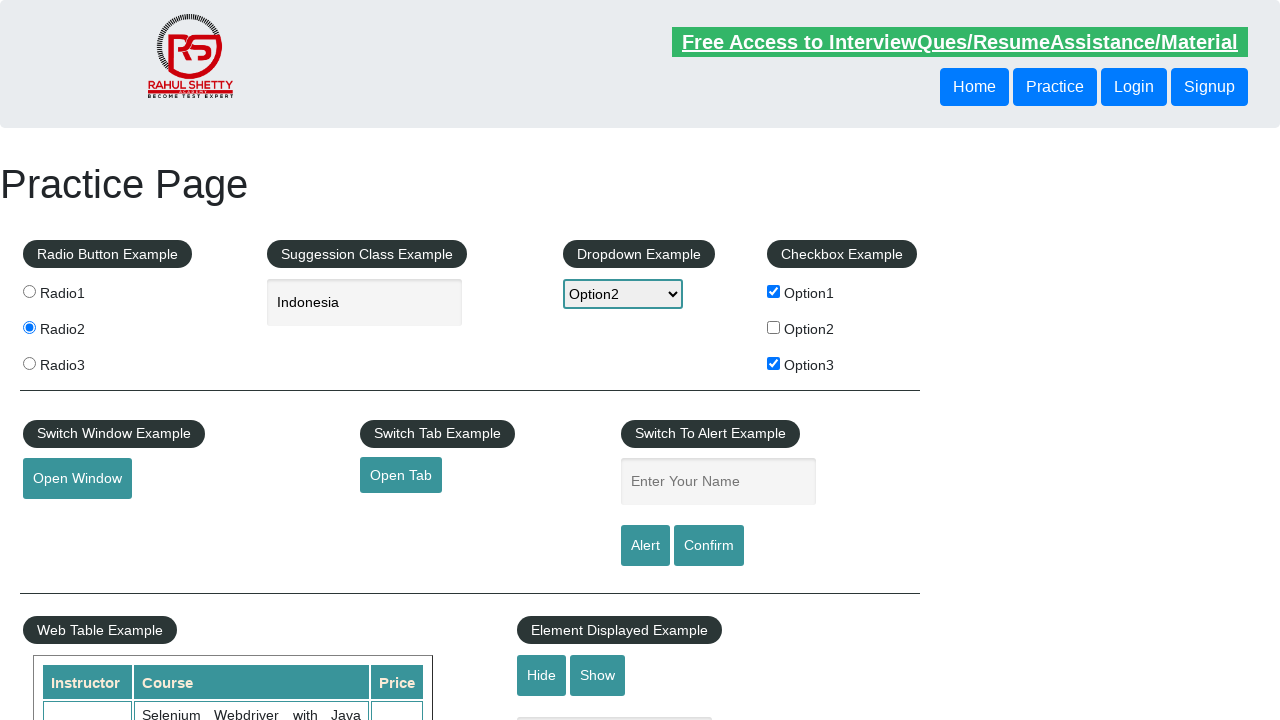

Accepted alert dialog
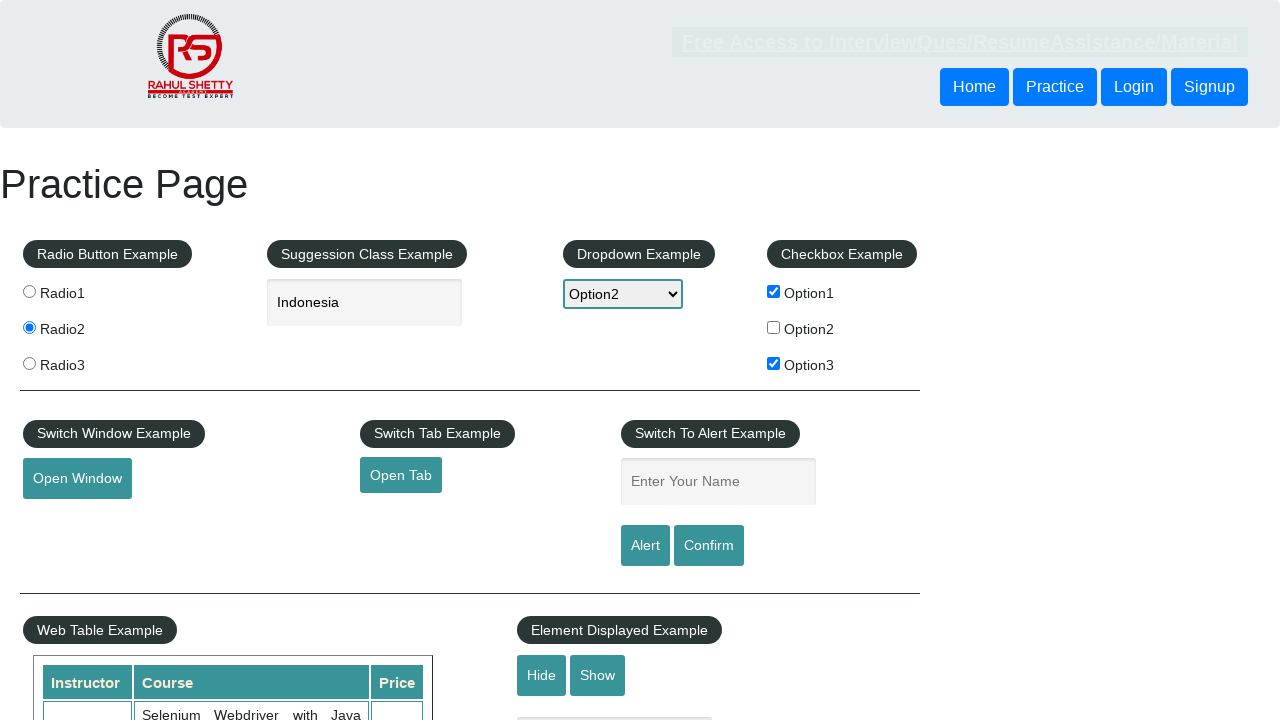

Waited 1 second after alert acceptance
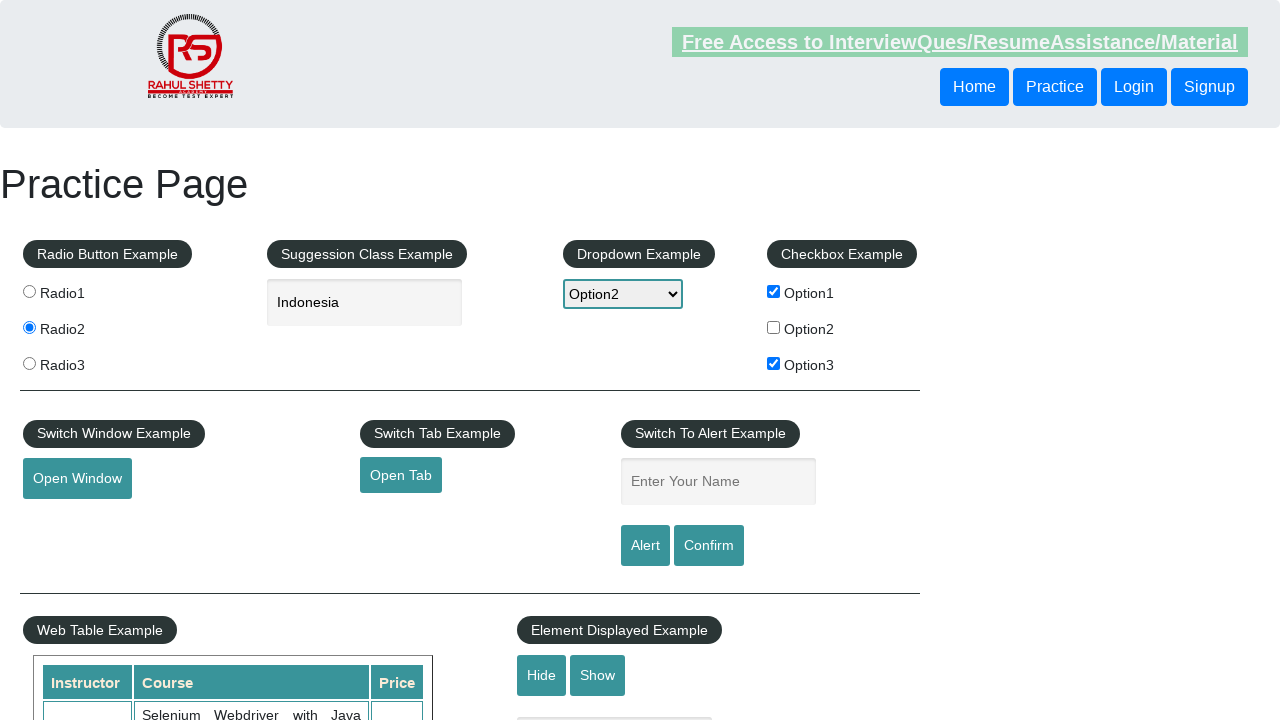

Filled name field with 'Mythri' for confirm test on #name
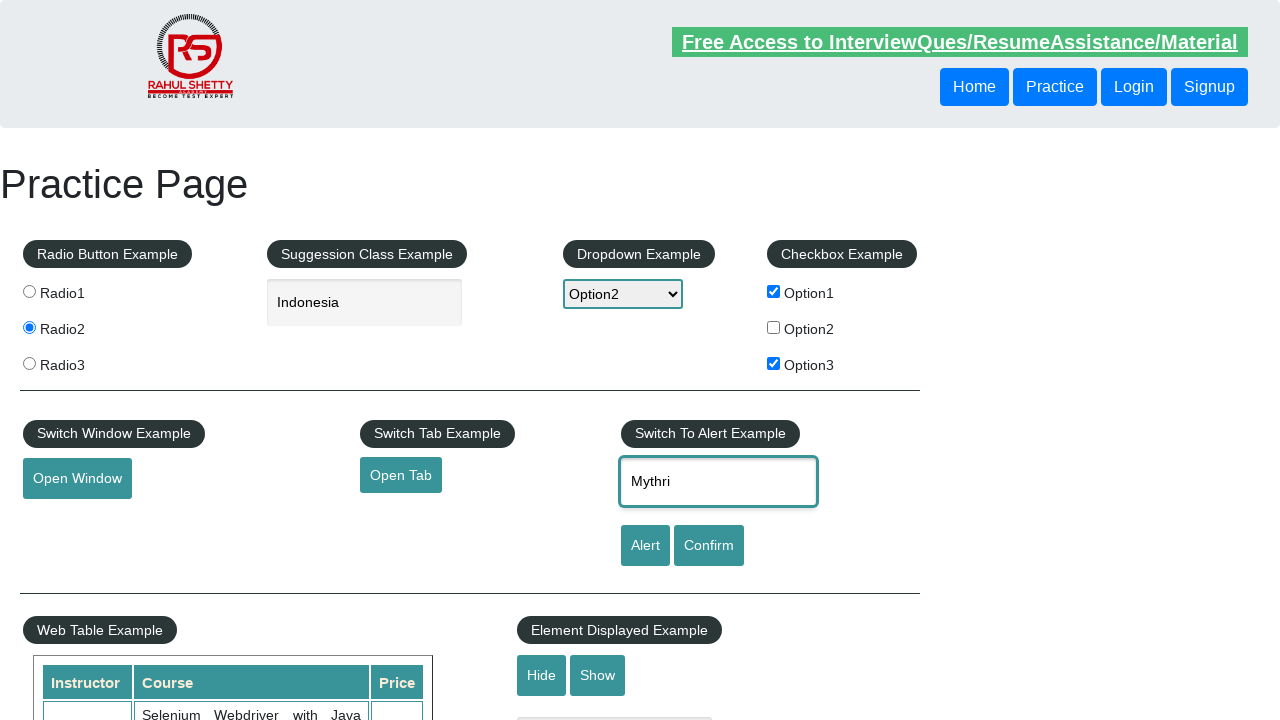

Clicked confirm button at (709, 546) on #confirmbtn
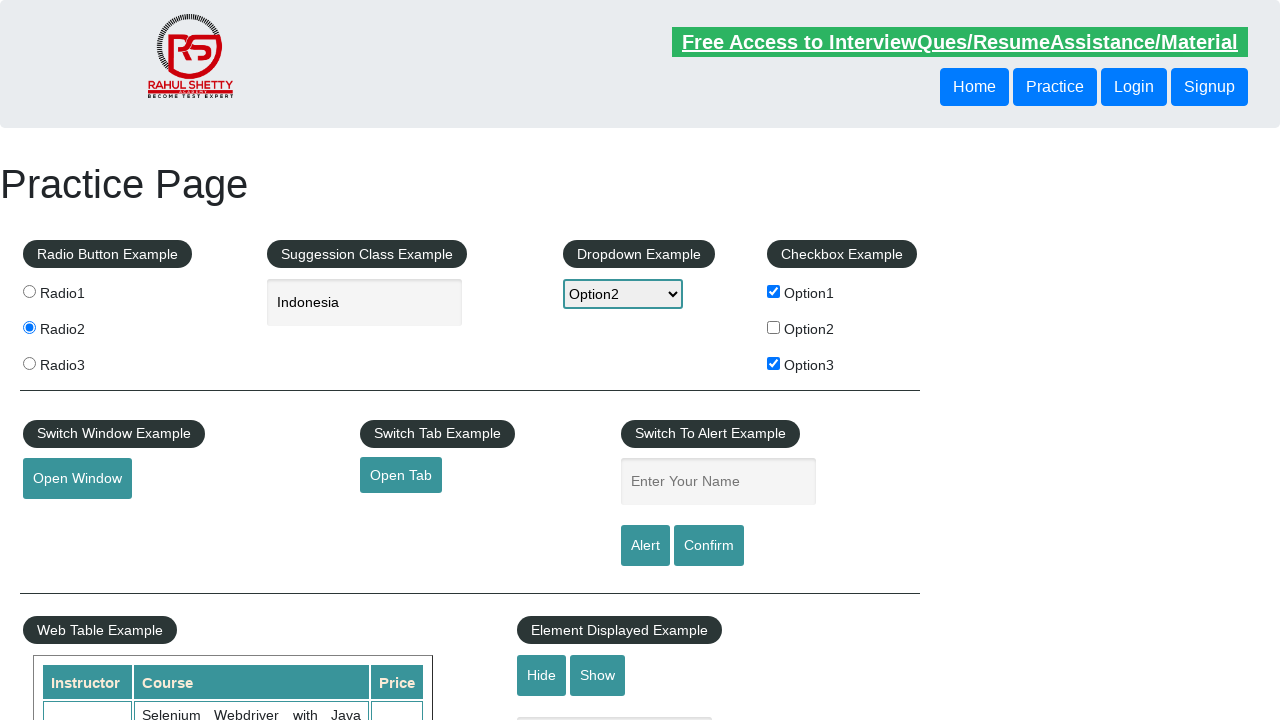

Dismissed confirm dialog
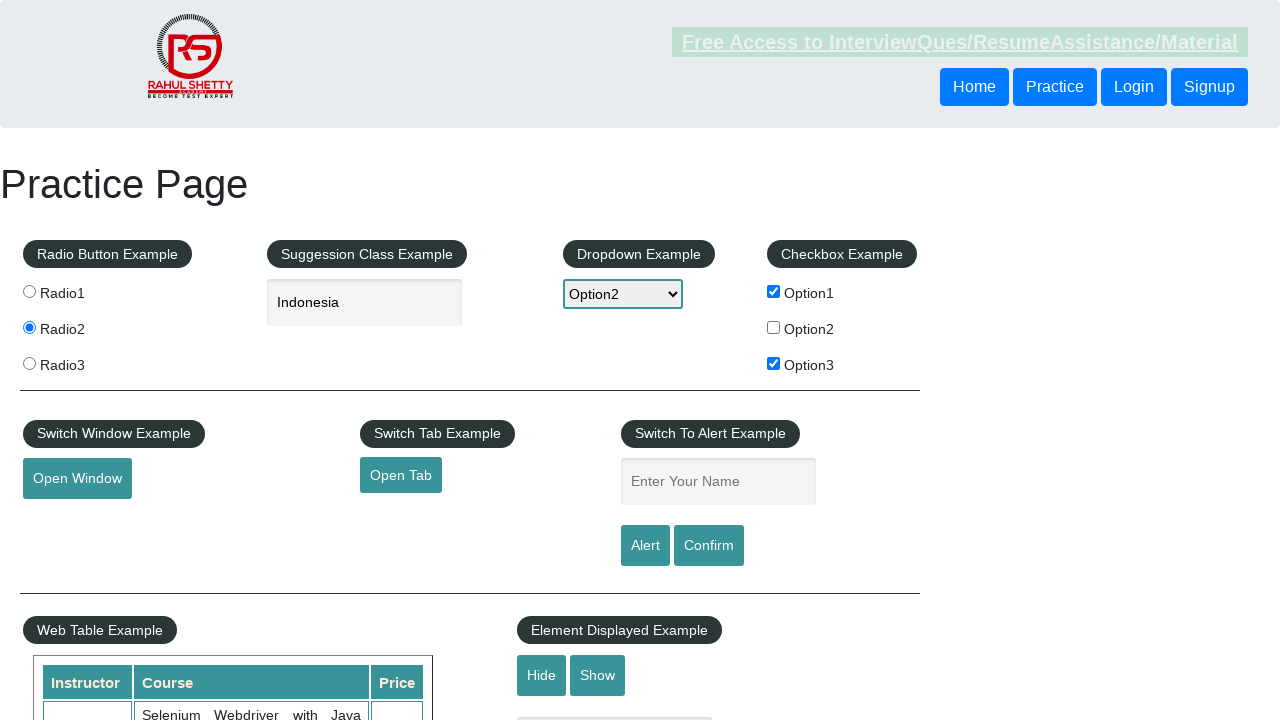

Waited 1 second after dialog dismissal
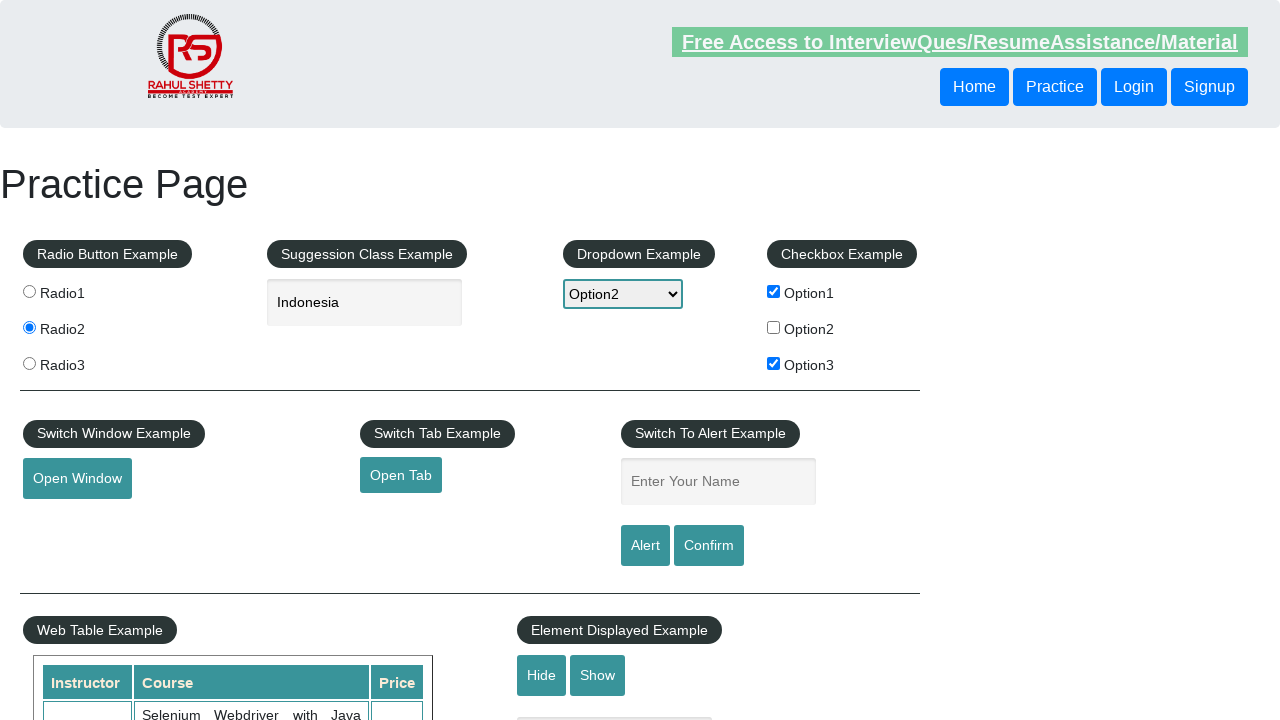

Clicked to open new window at (77, 479) on #openwindow
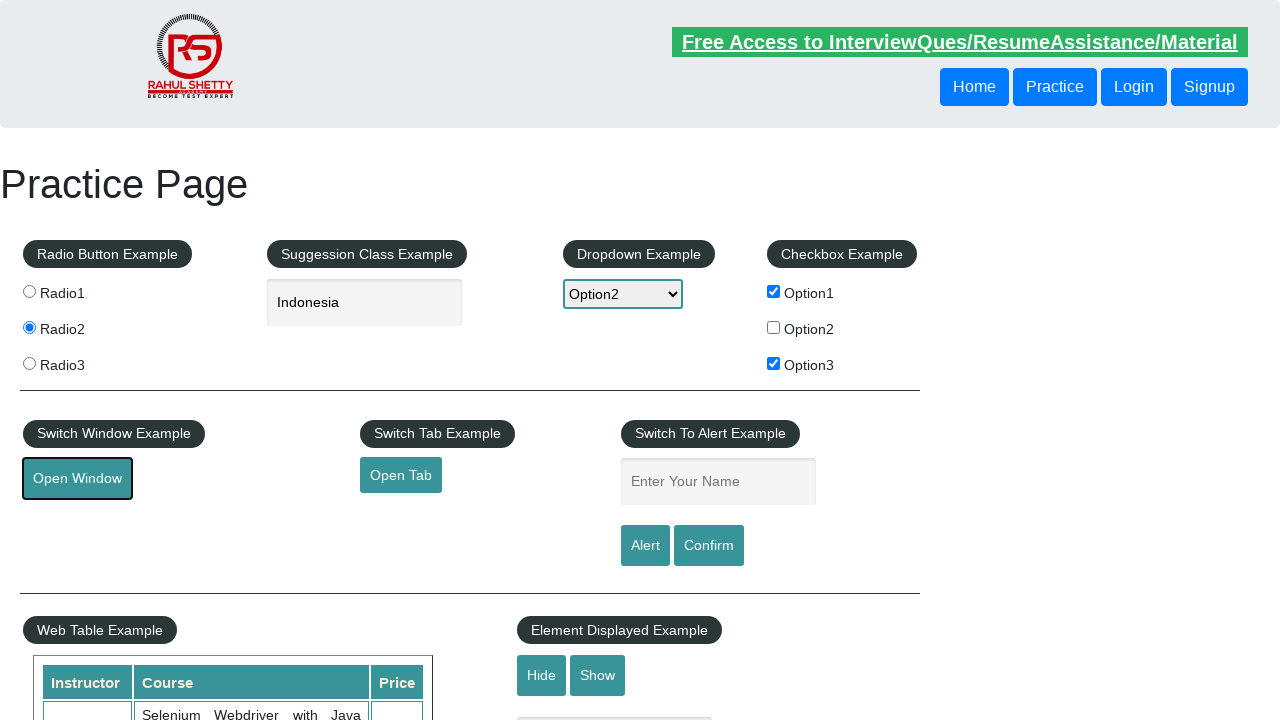

New window opened and loaded
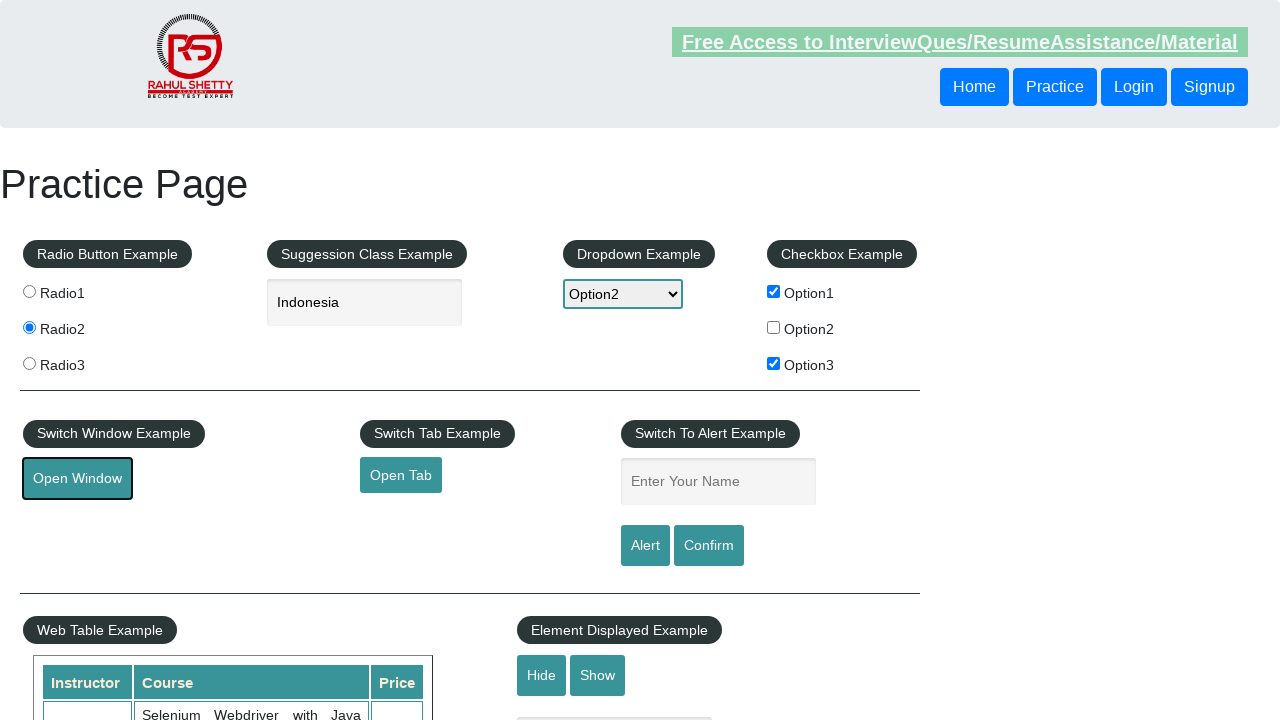

Closed new window
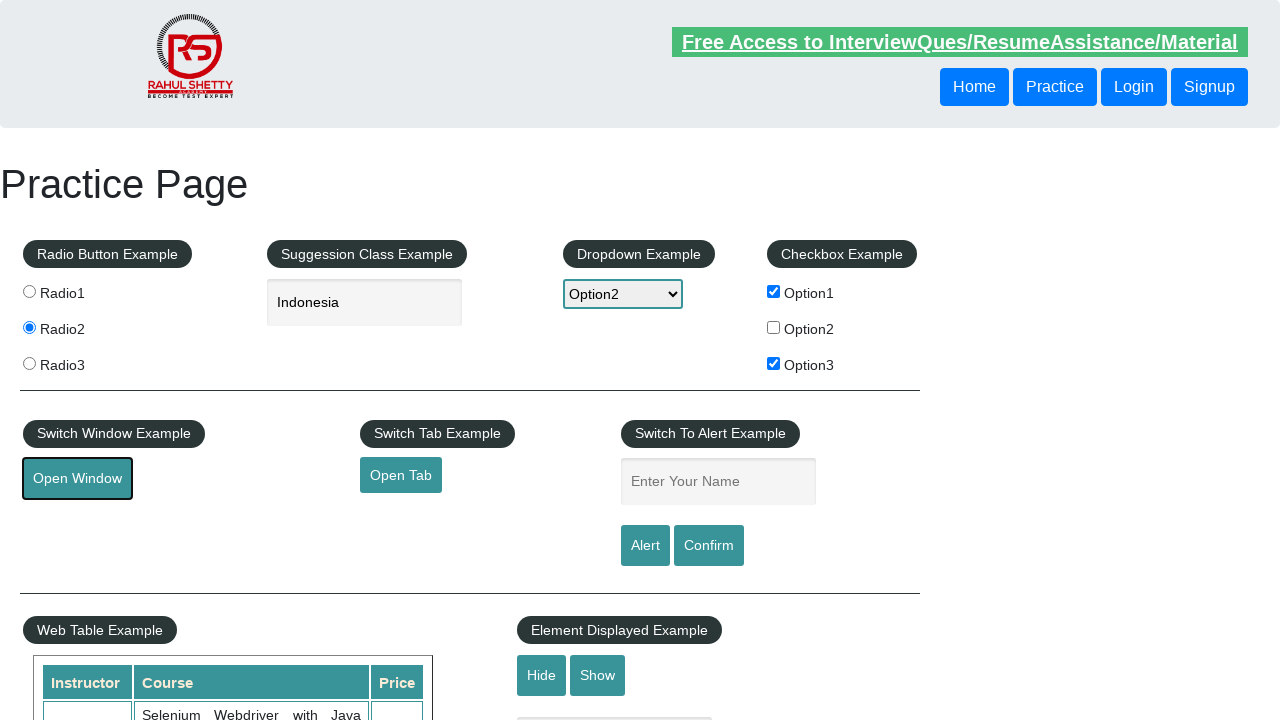

Clicked to open new tab at (401, 475) on #opentab
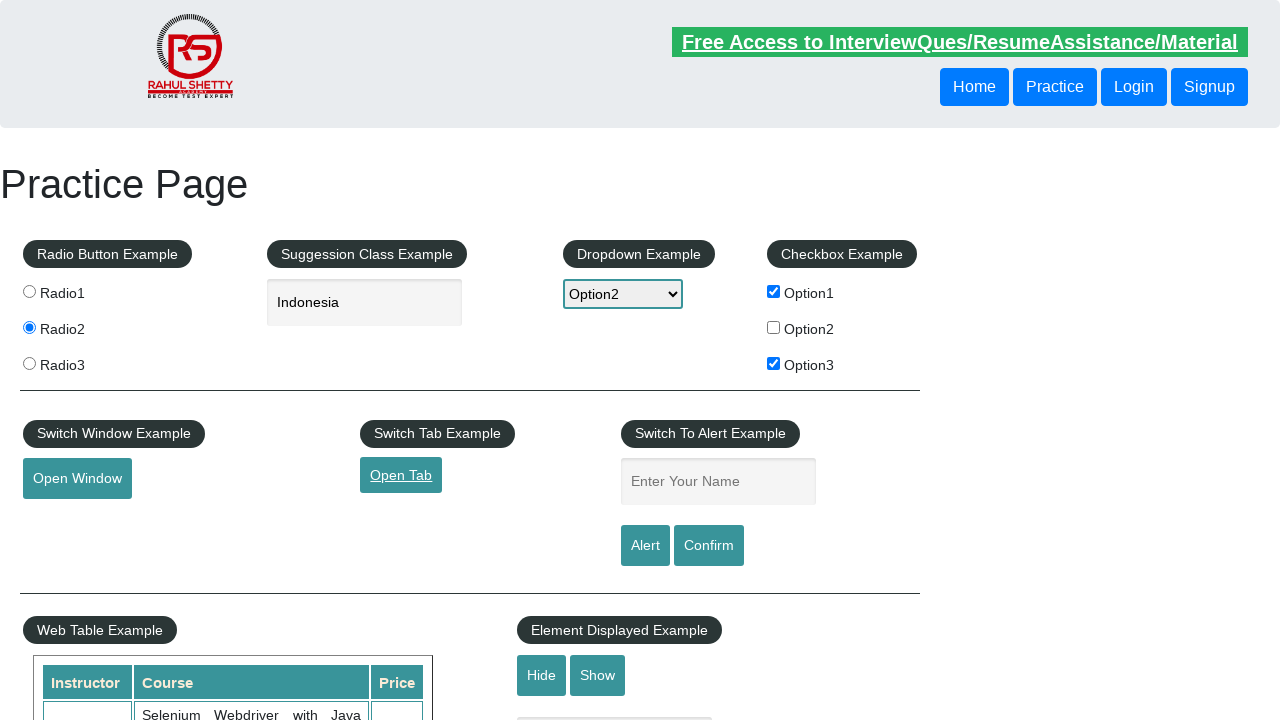

New tab opened and loaded
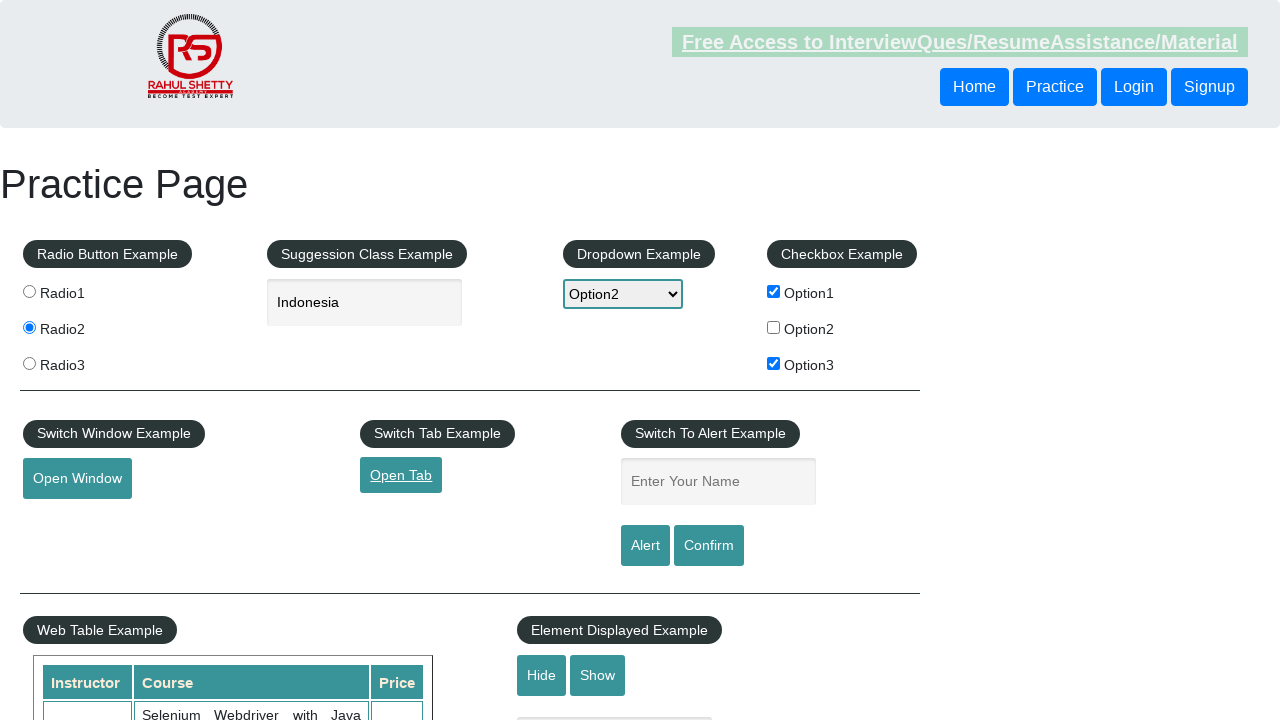

Closed new tab
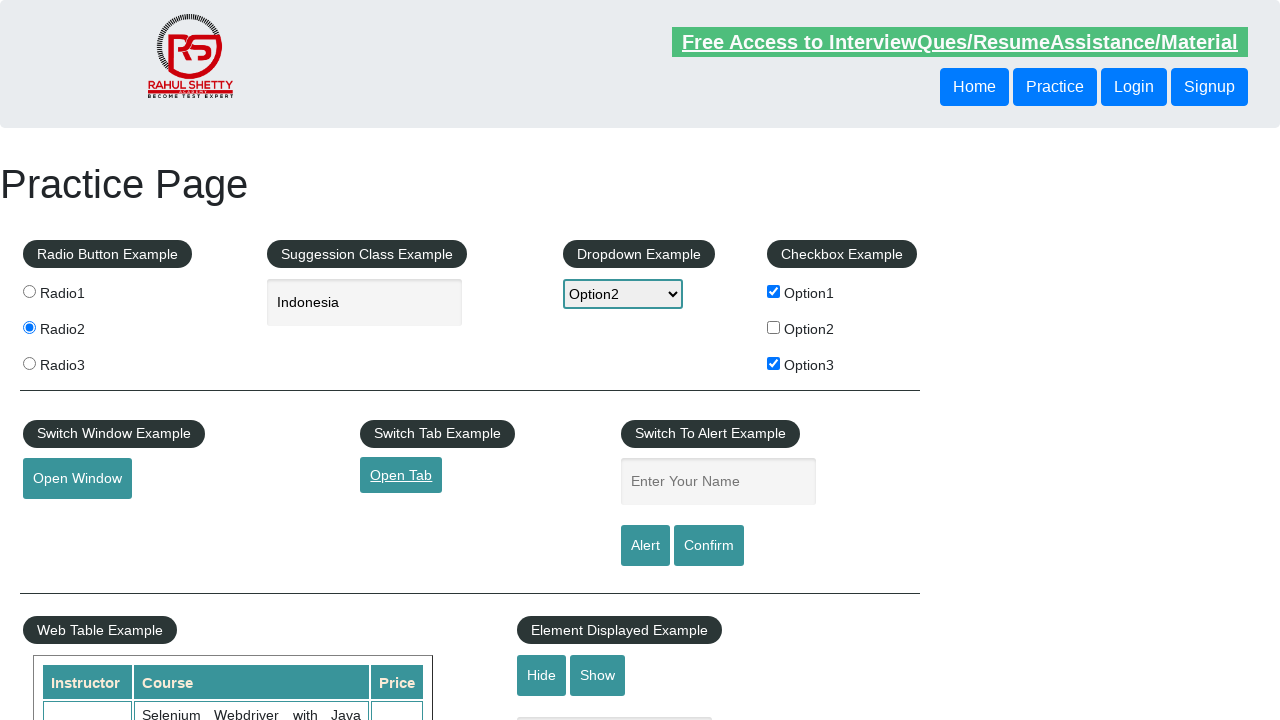

Filled displayed text field with 'Mythri S' on #displayed-text
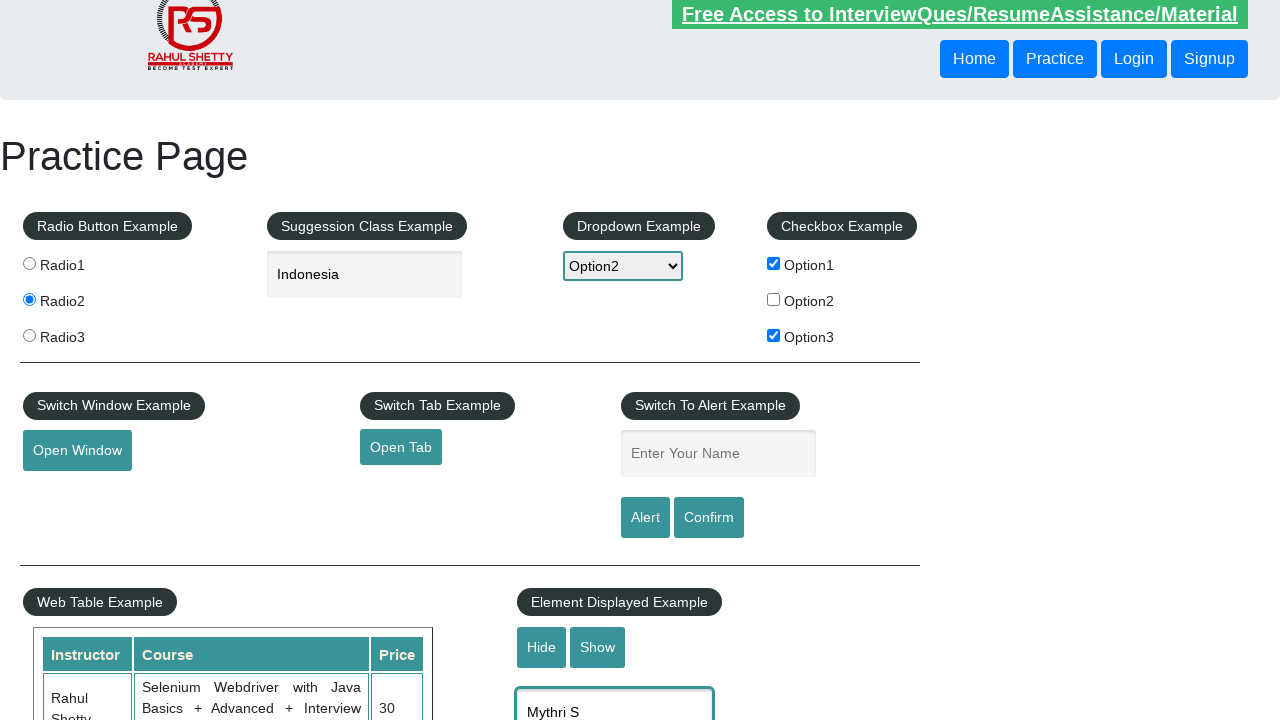

Clicked hide button to hide textbox at (542, 647) on #hide-textbox
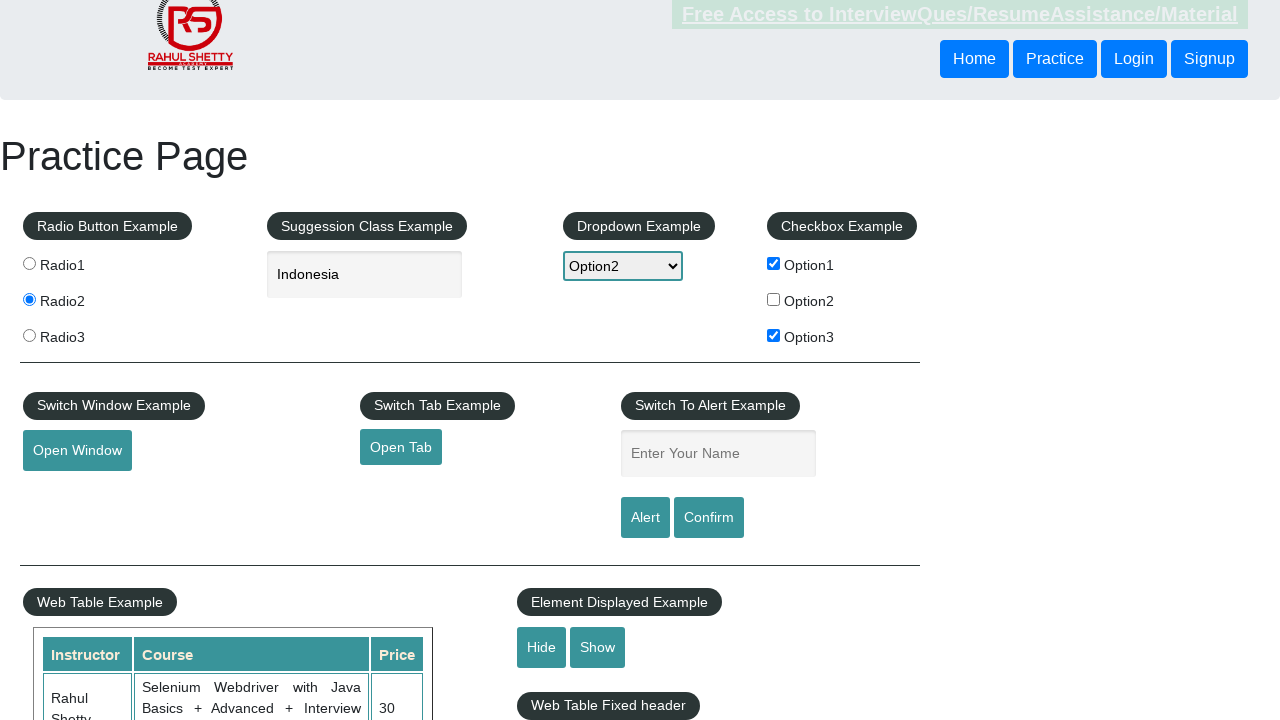

Waited 500ms after hiding textbox
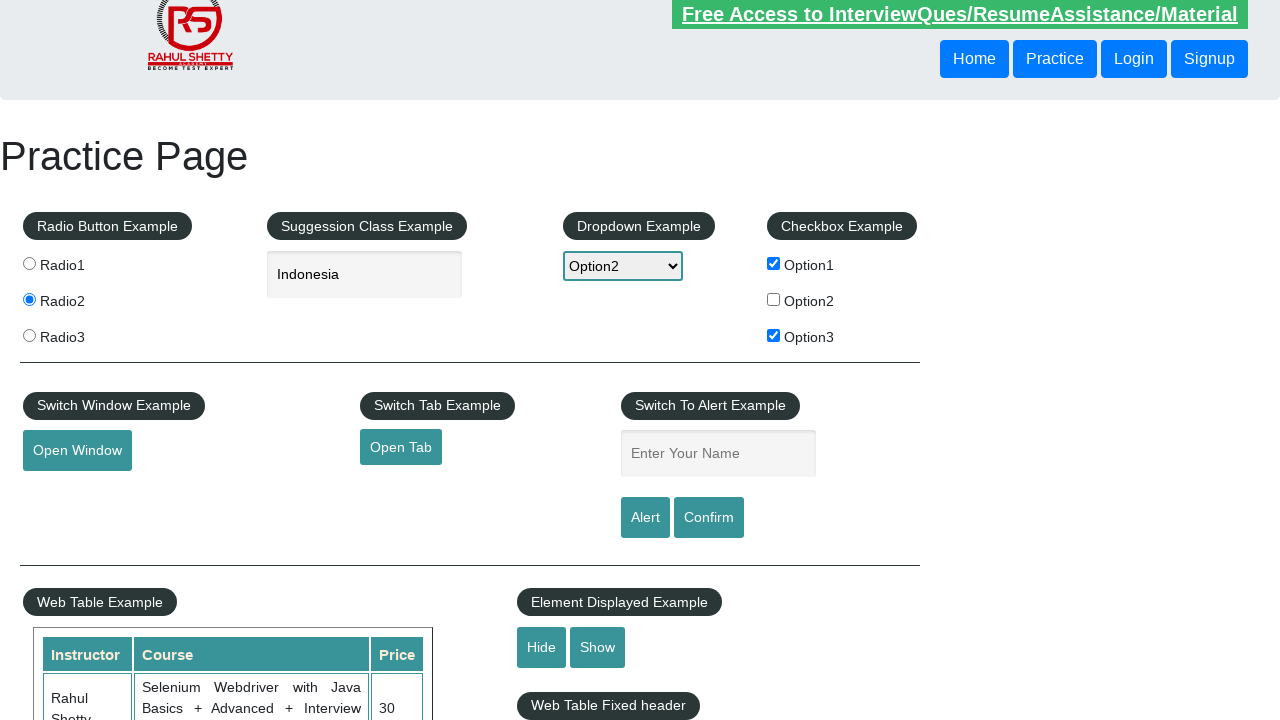

Clicked show button to show textbox at (598, 647) on #show-textbox
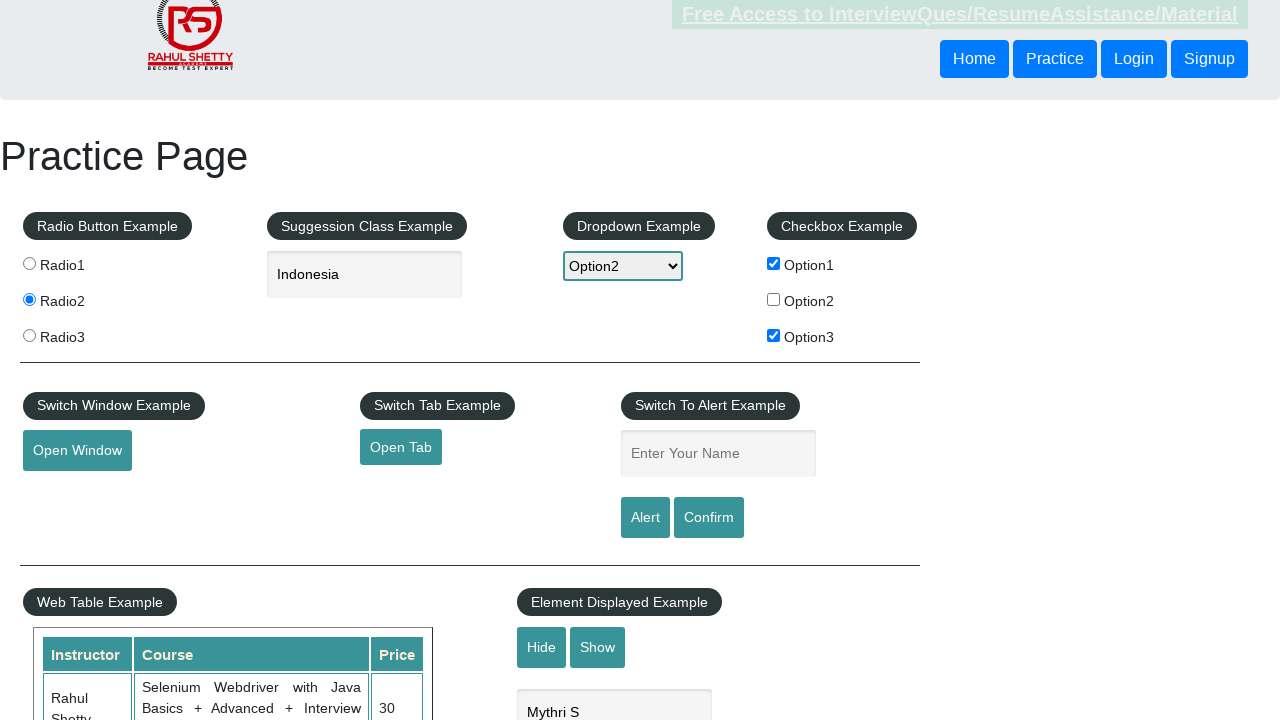

Waited 500ms after showing textbox
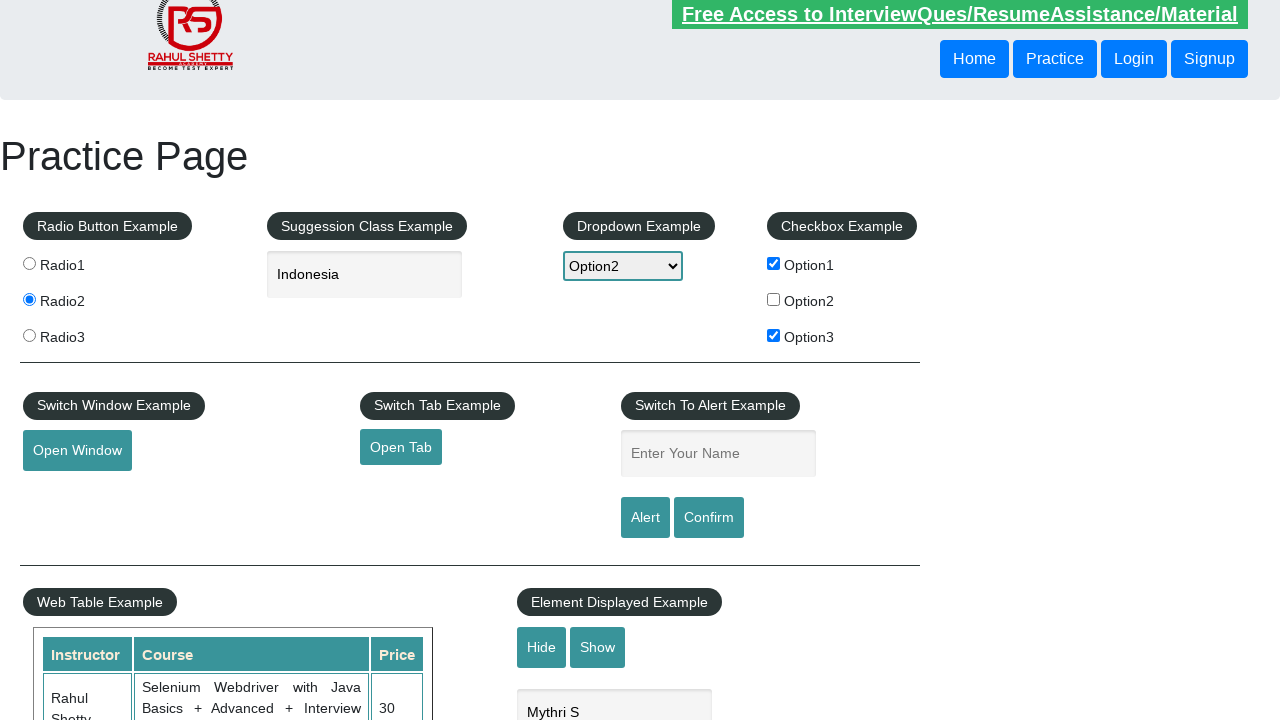

Web table loaded and verified
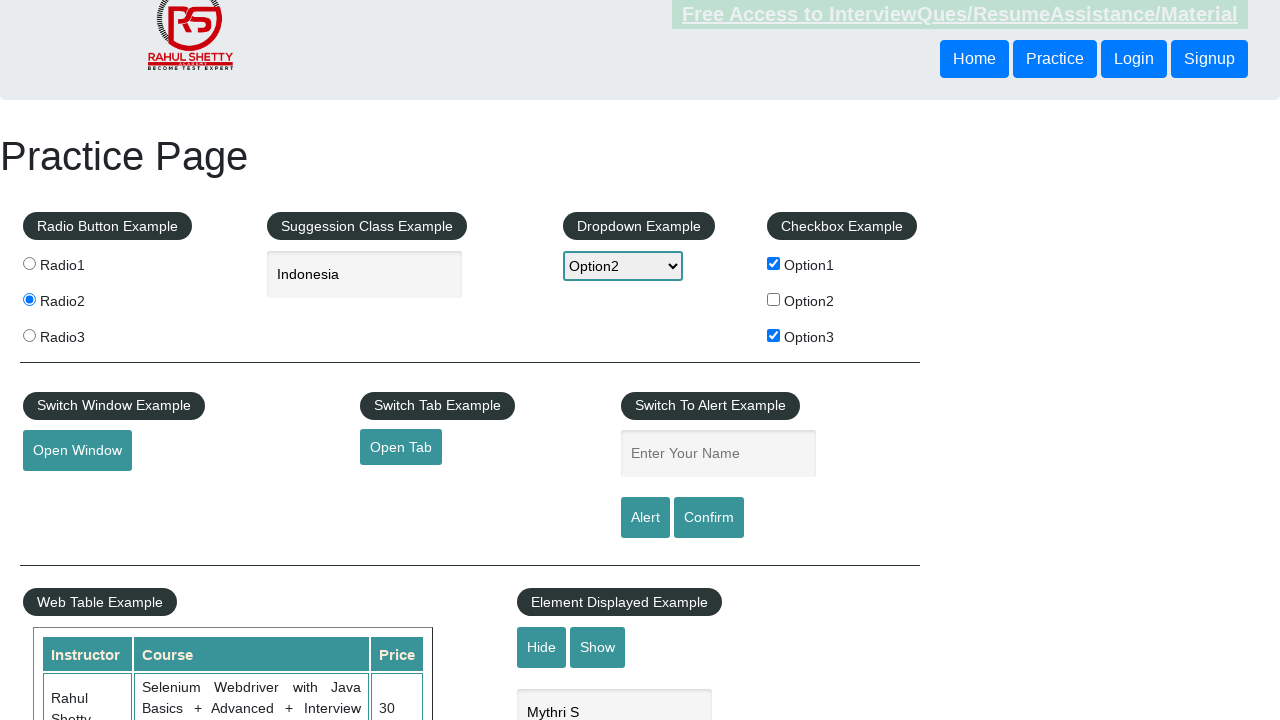

Scrolled to mouse hover button
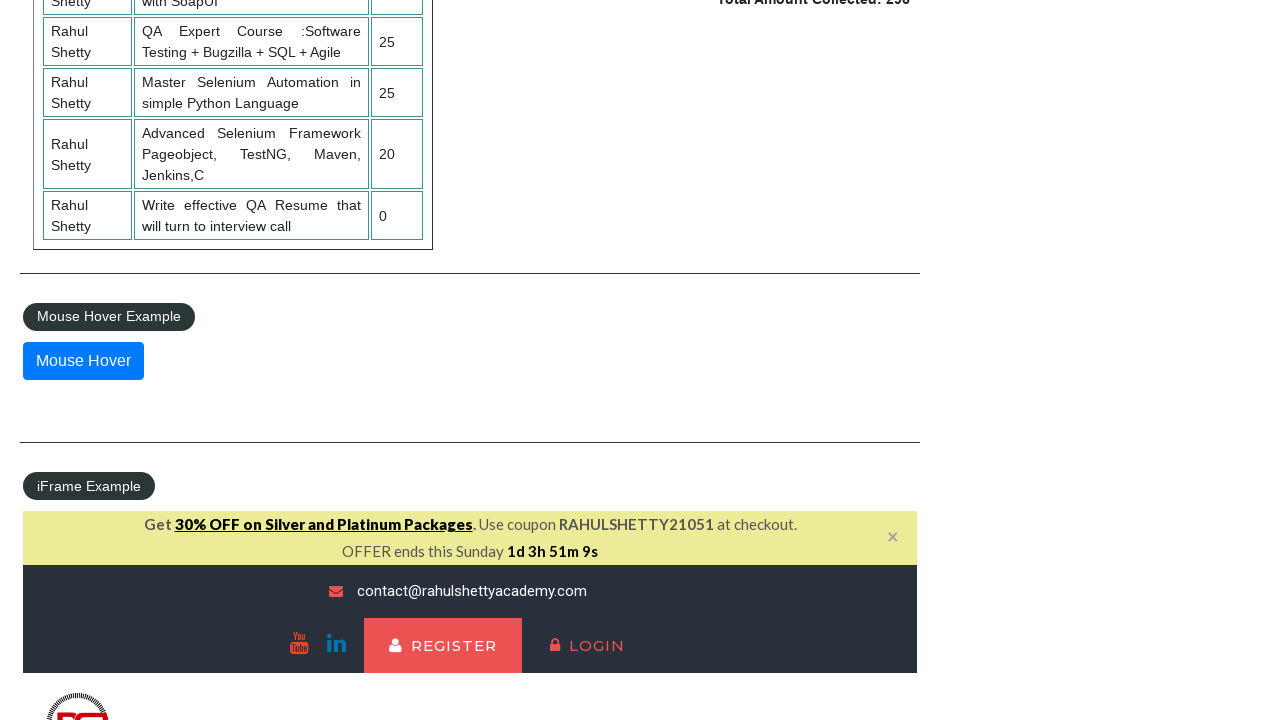

Hovered over mouse hover button at (83, 361) on #mousehover
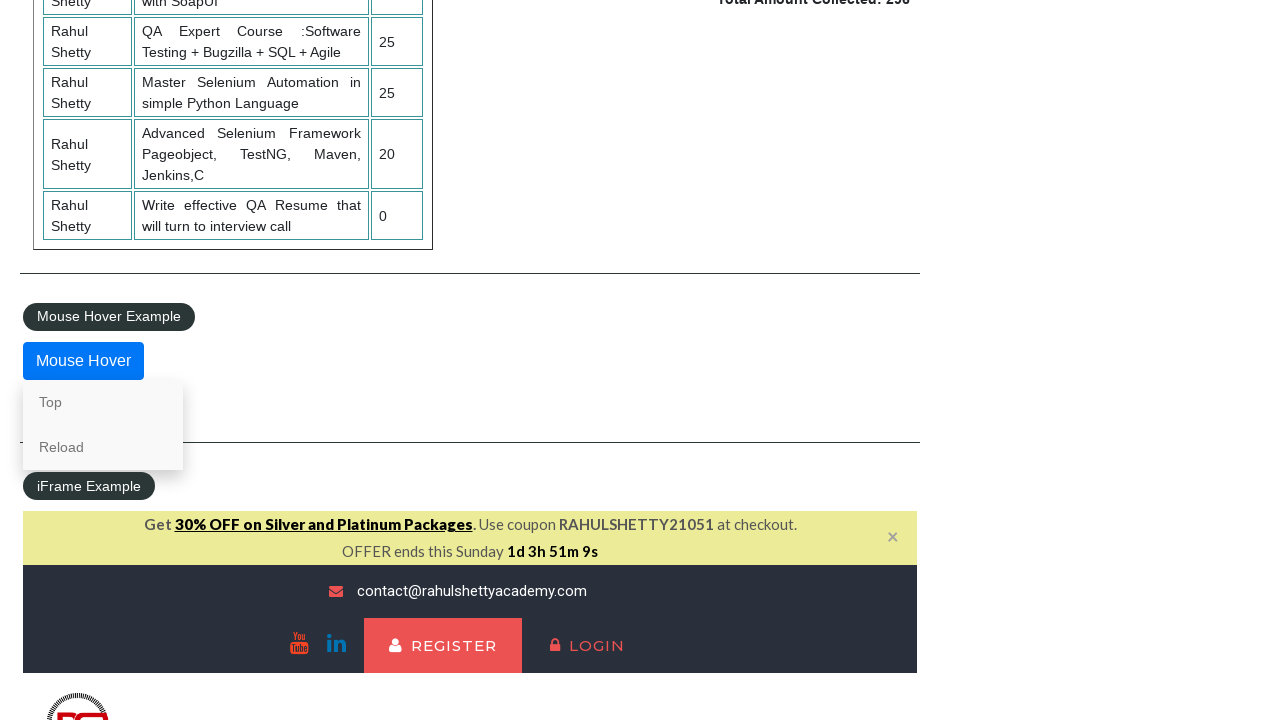

Mouse hover content menu appeared
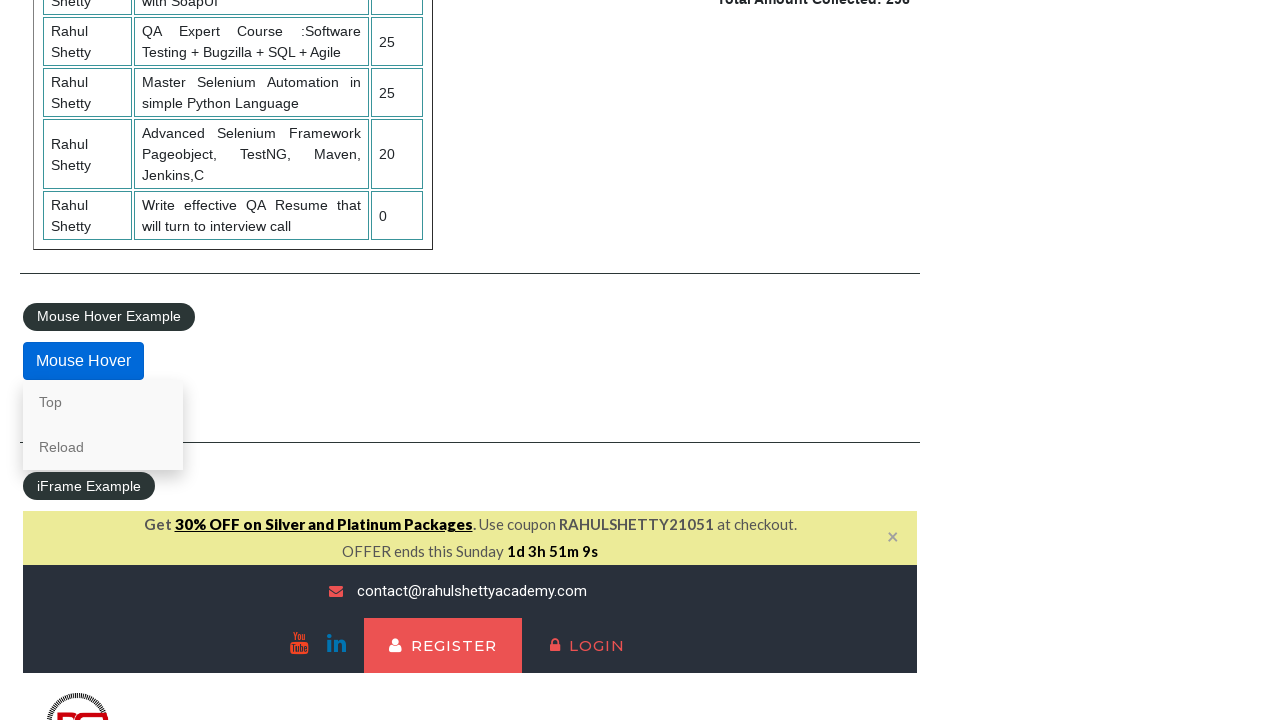

Switched to iframe and verified link content loaded
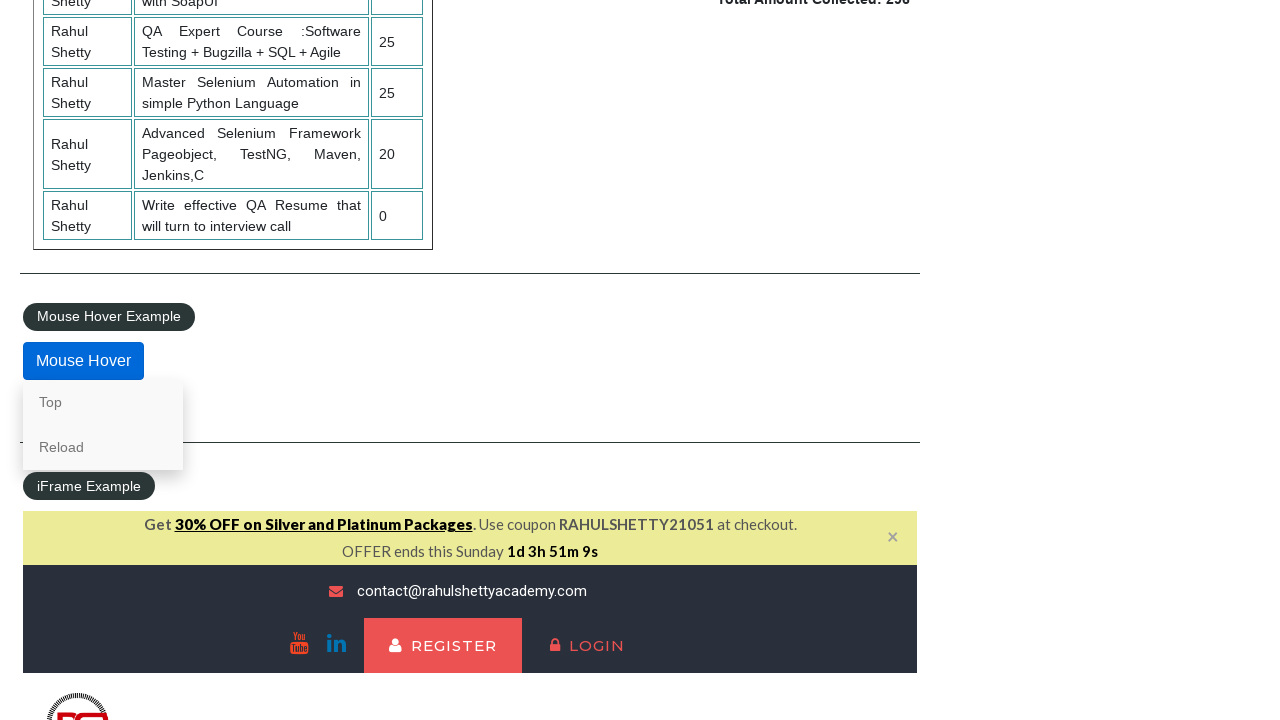

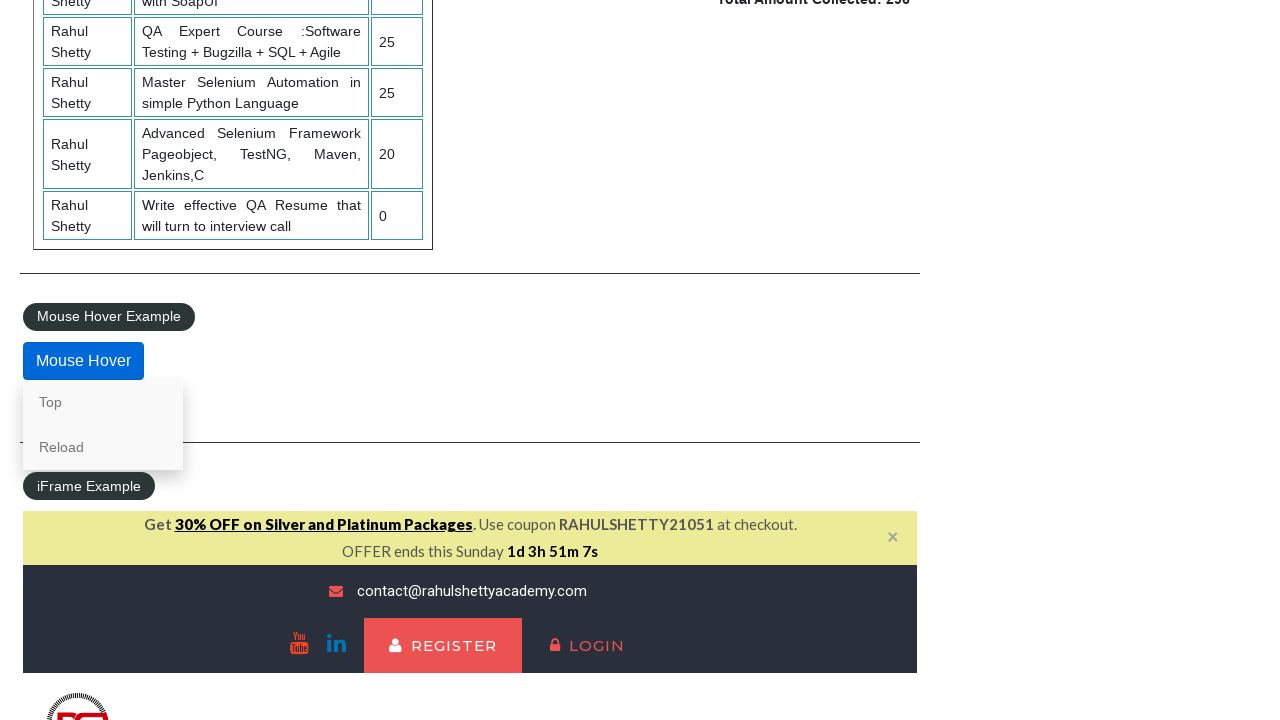